Tests browser window resize functionality by navigating to a jQuery UI droppable demo page and setting the window to a specific dimension (500x1000).

Starting URL: https://jqueryui.com/droppable/

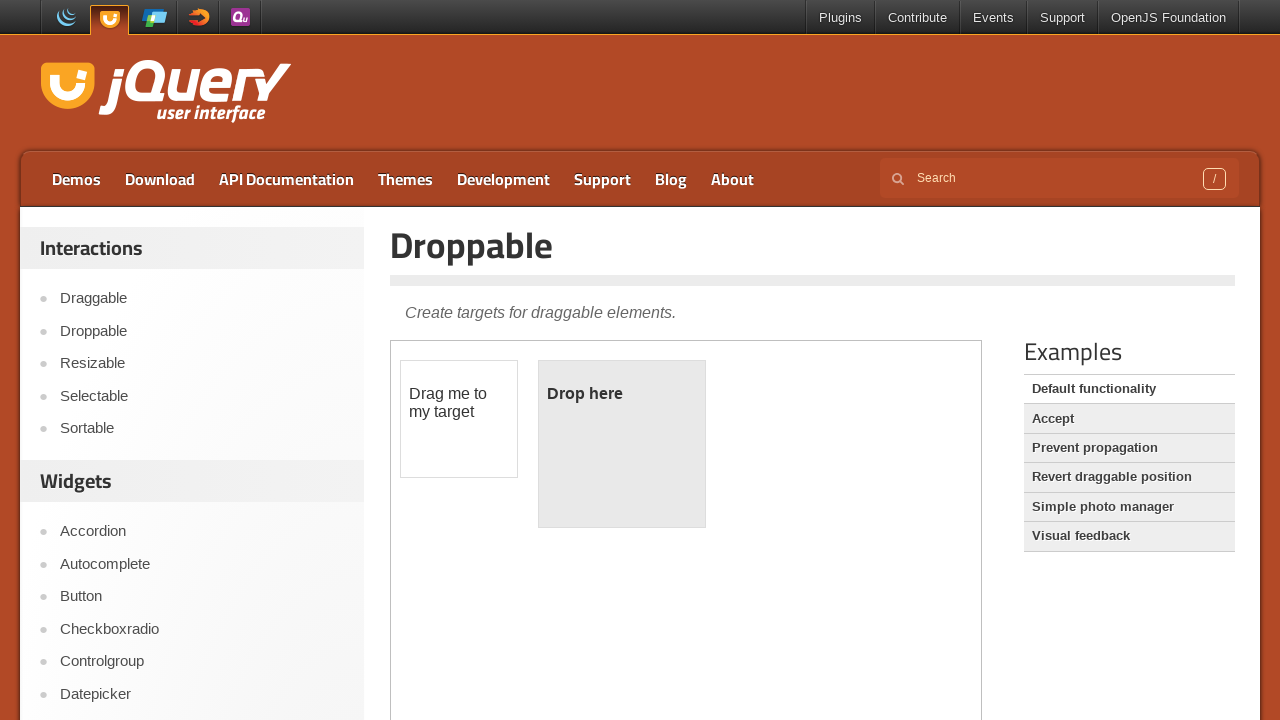

Navigated to jQuery UI droppable demo page
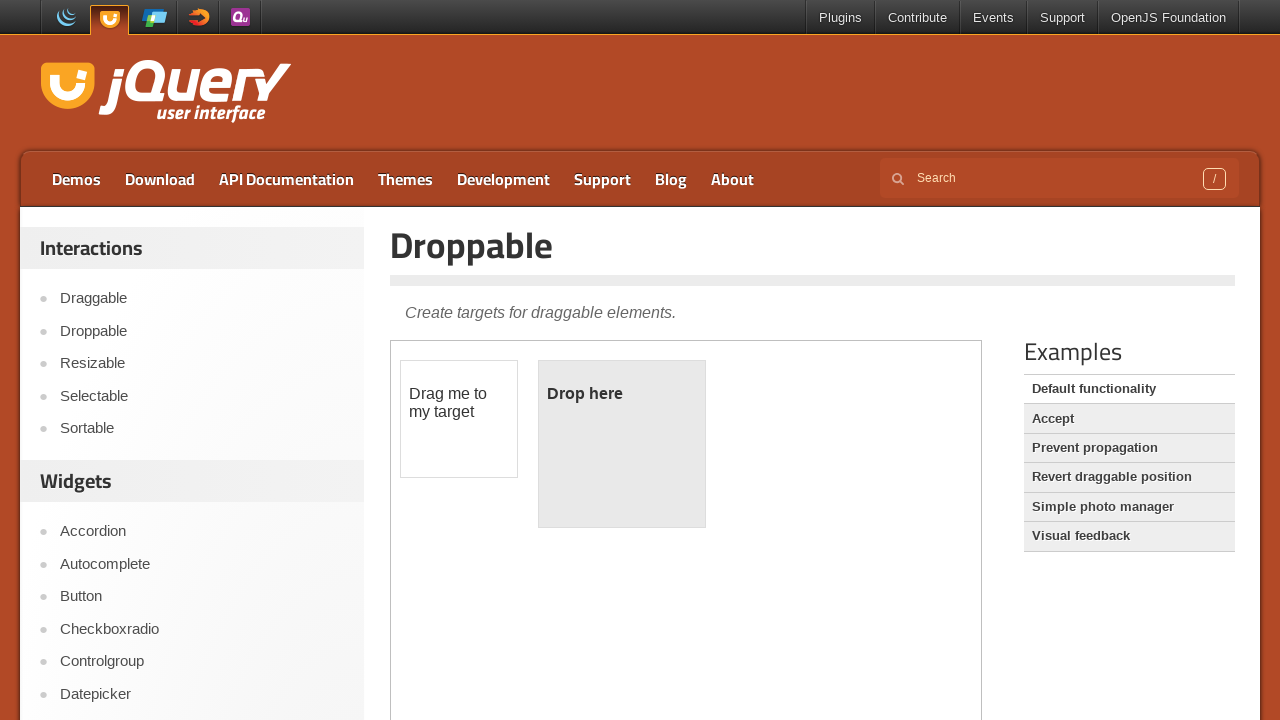

Set browser window size to 500x1000 pixels
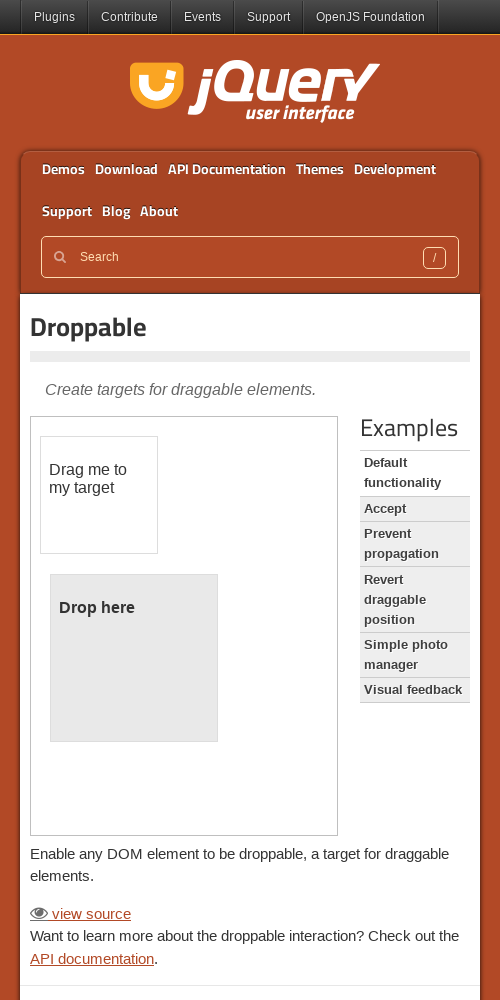

Waited 500ms to observe resize effect
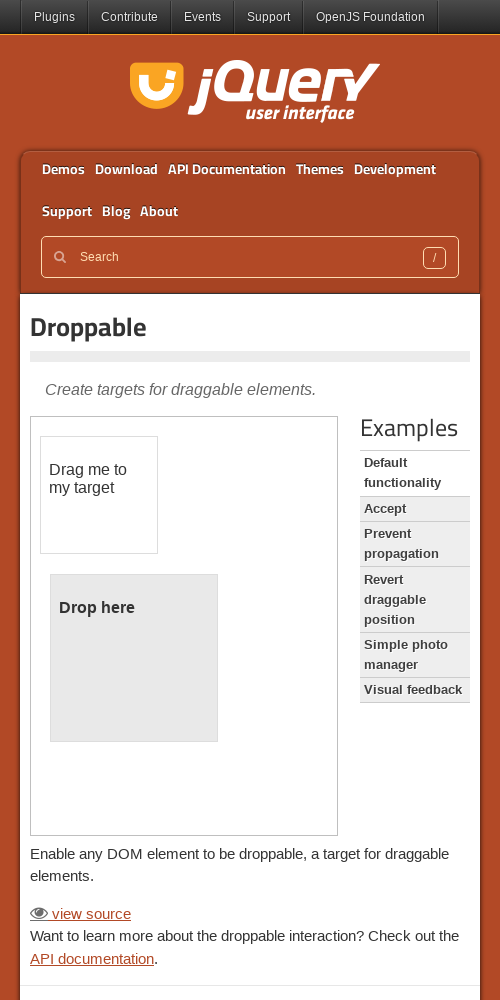

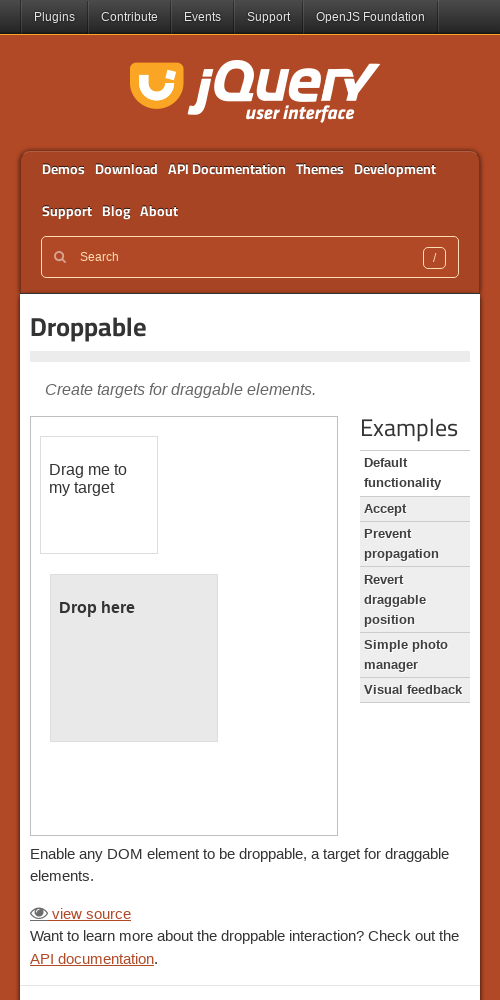